Verifies that the page title matches the expected OrangeHRM title

Starting URL: https://opensource-demo.orangehrmlive.com/

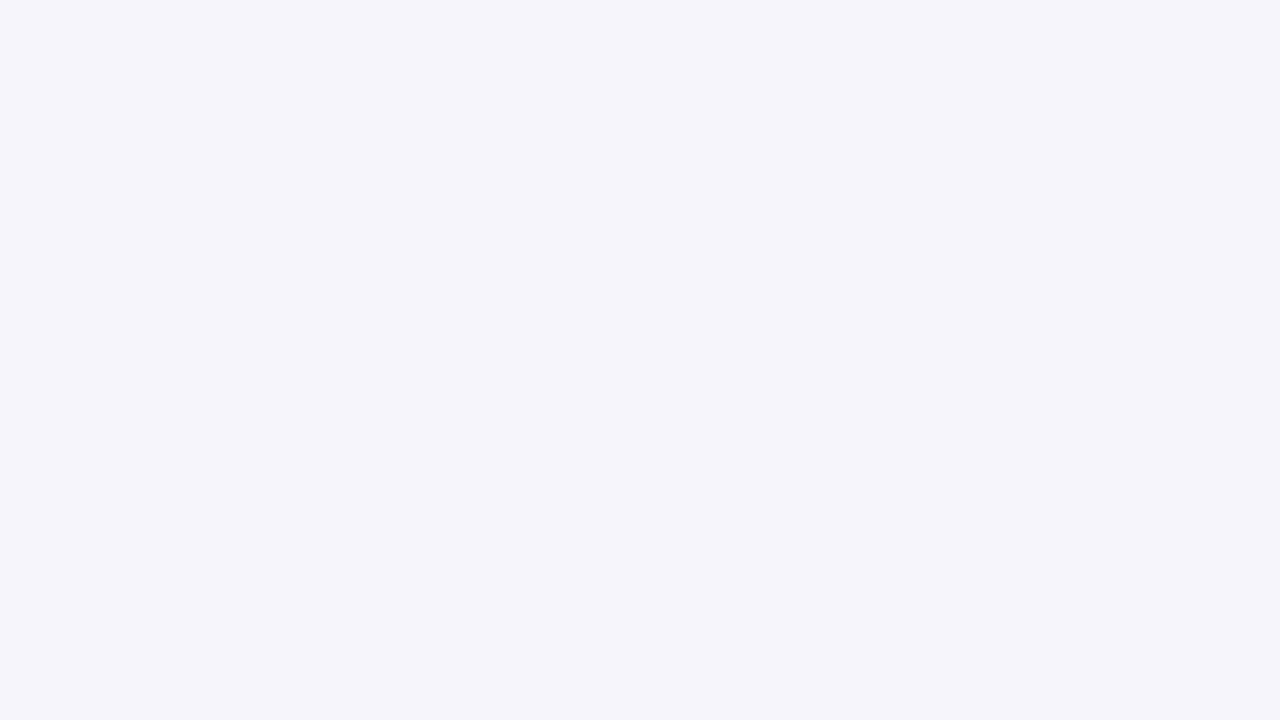

Retrieved page title
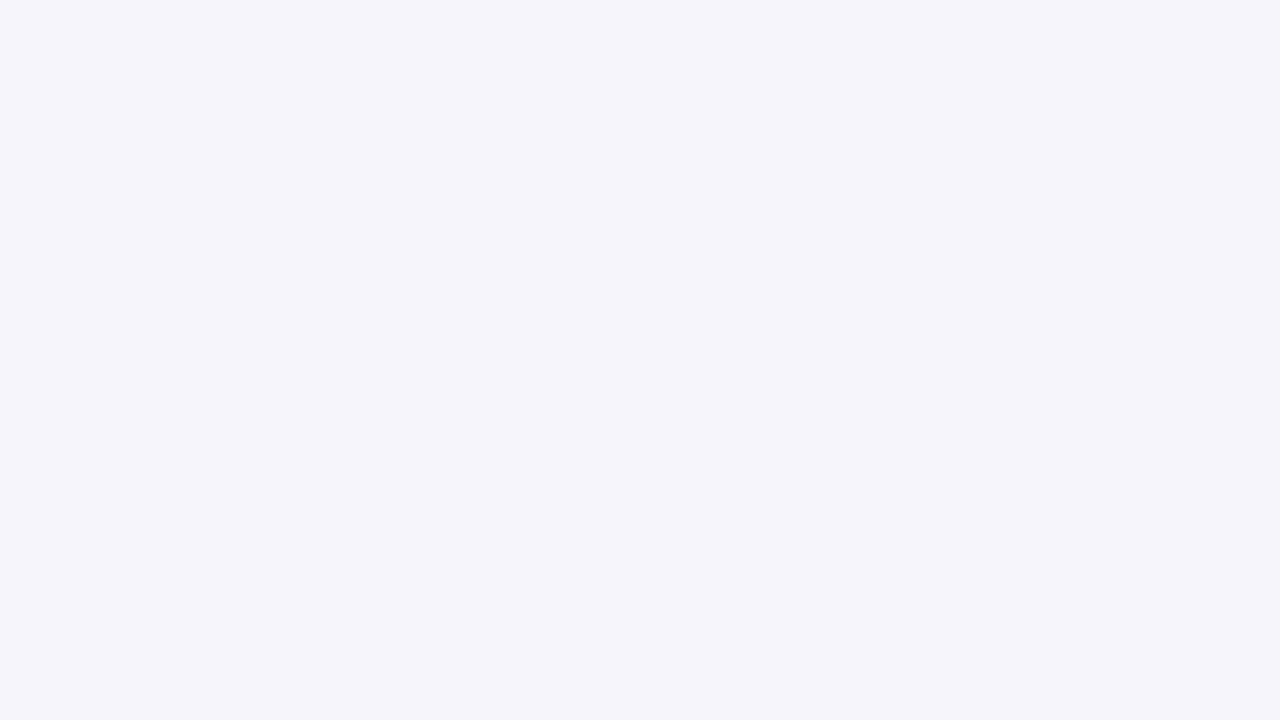

Verified page title matches expected 'OrangeHRM'
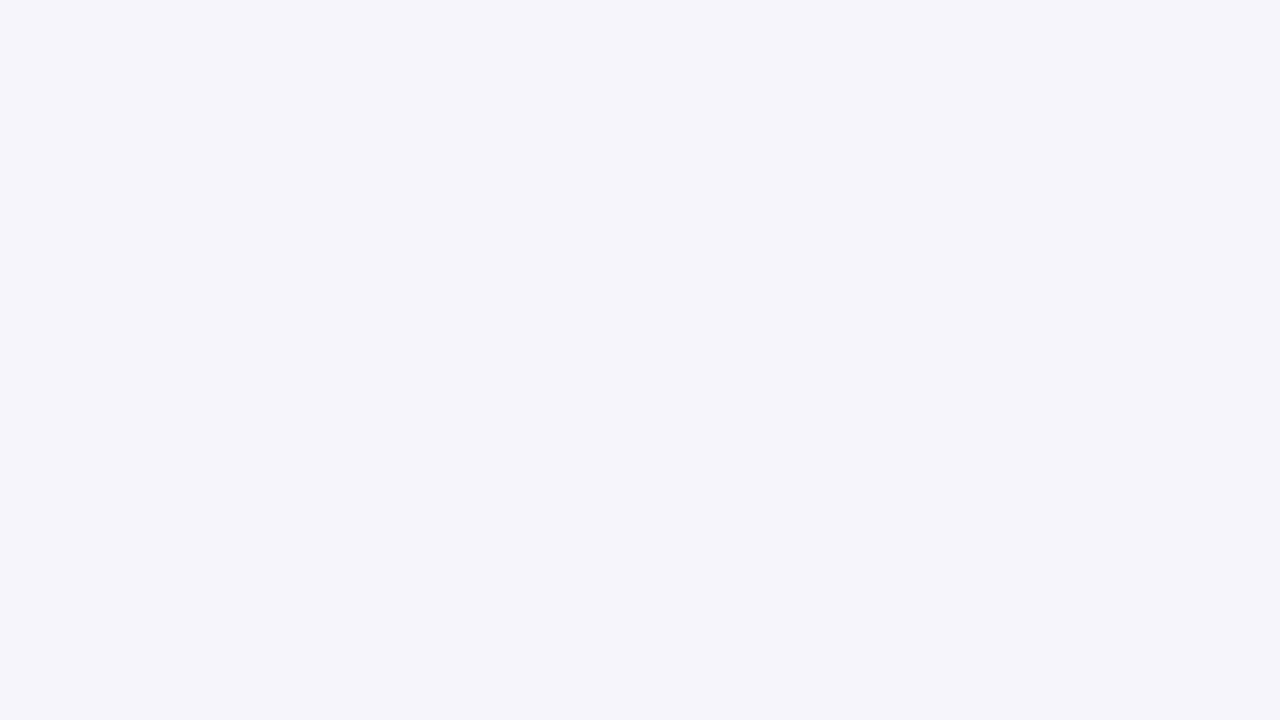

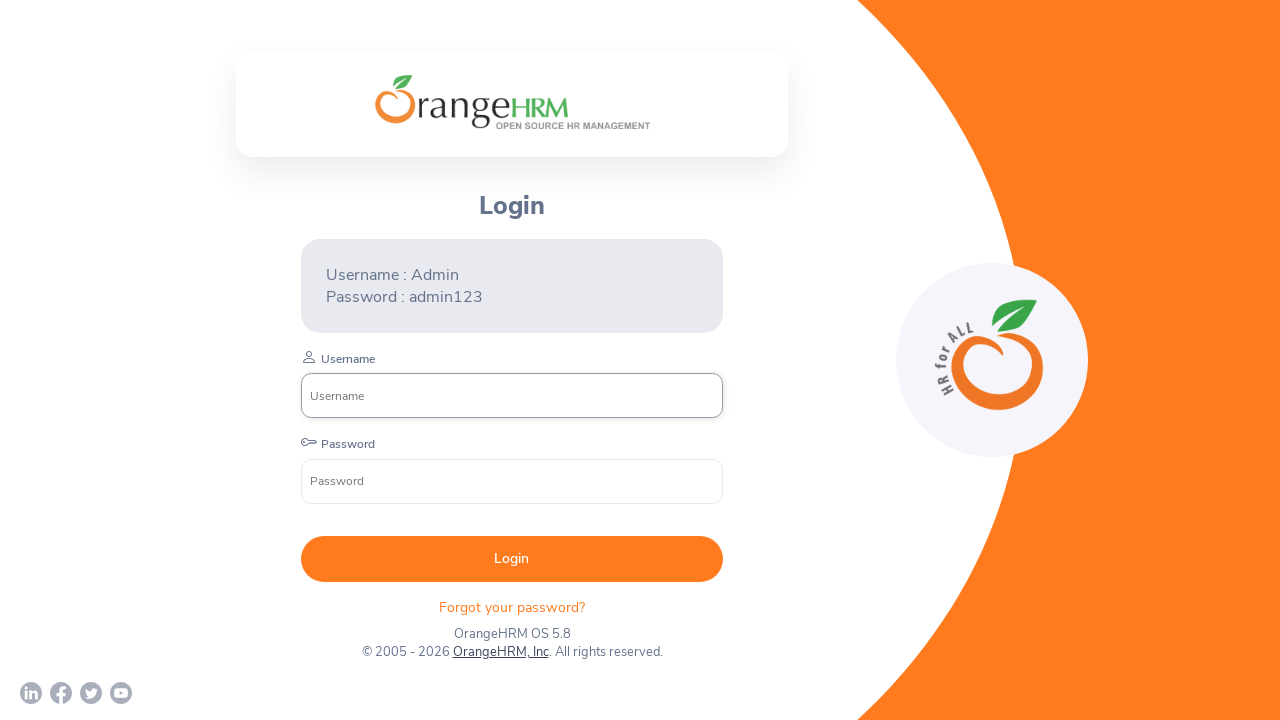